Adds 5 new rows to a table by clicking the Add New button, filling in name, department and phone fields, and confirming each row addition

Starting URL: https://www.tutorialrepublic.com/snippets/bootstrap/table-with-add-and-delete-row-feature.php

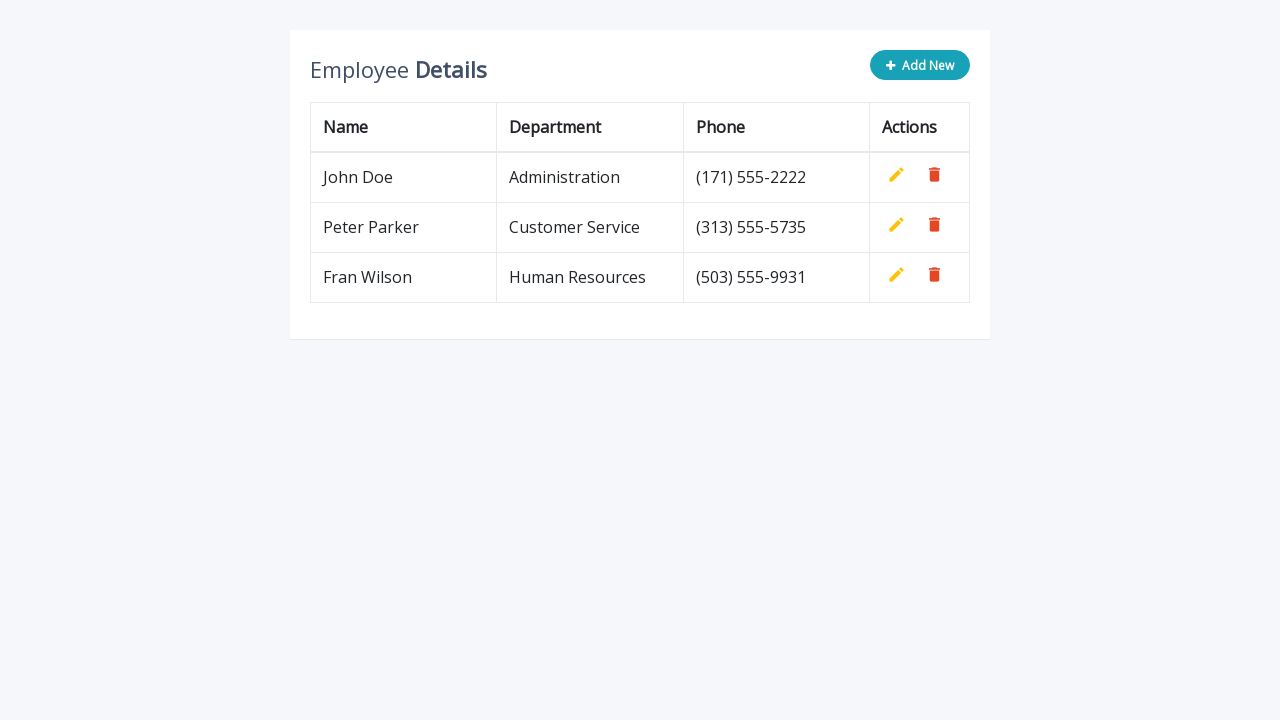

Navigated to table with add/delete row feature
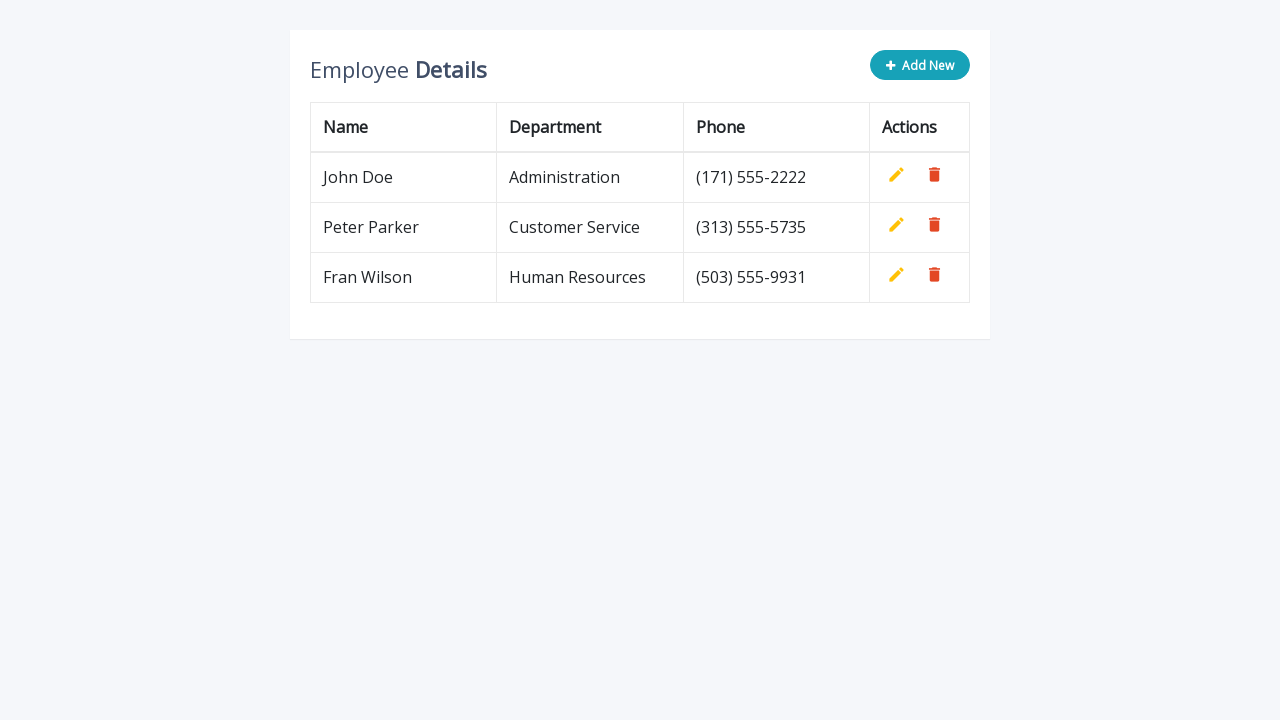

Clicked Add New button for row 1 at (920, 65) on button
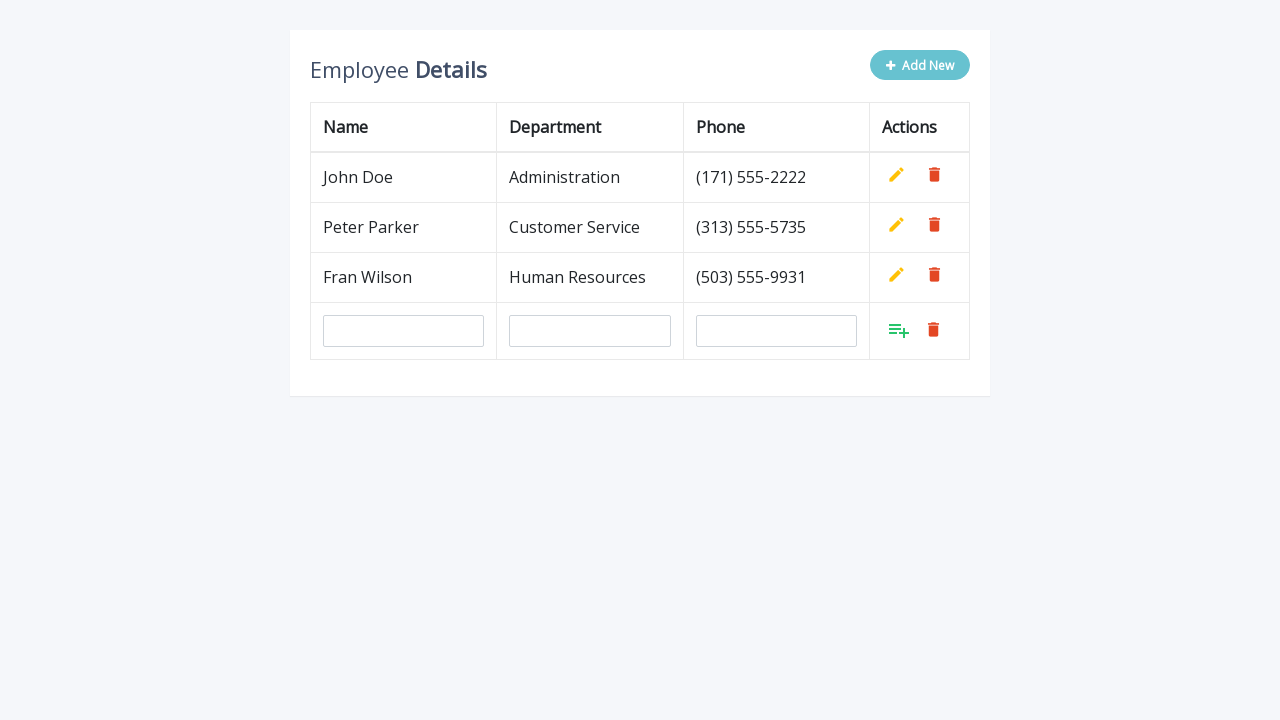

Filled name field with 'Milan' for row 1 on input[name='name']
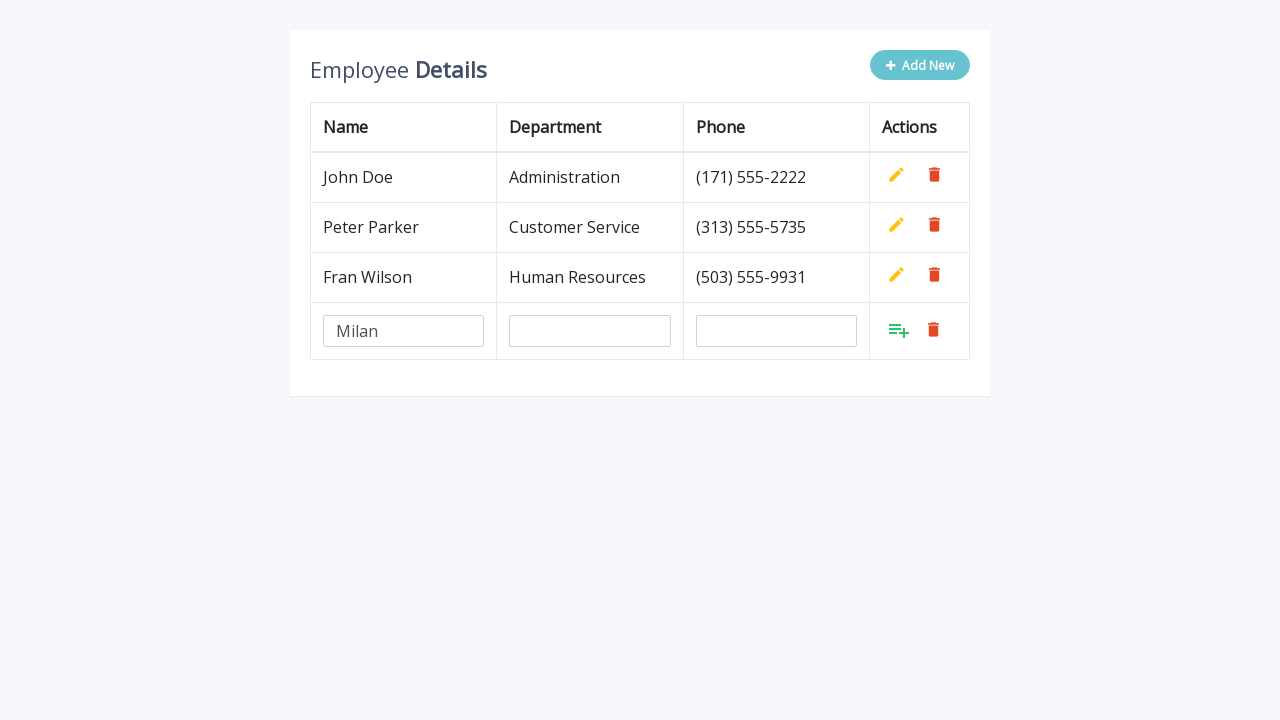

Filled department field with 'Jovanovic' for row 1 on input[name='department']
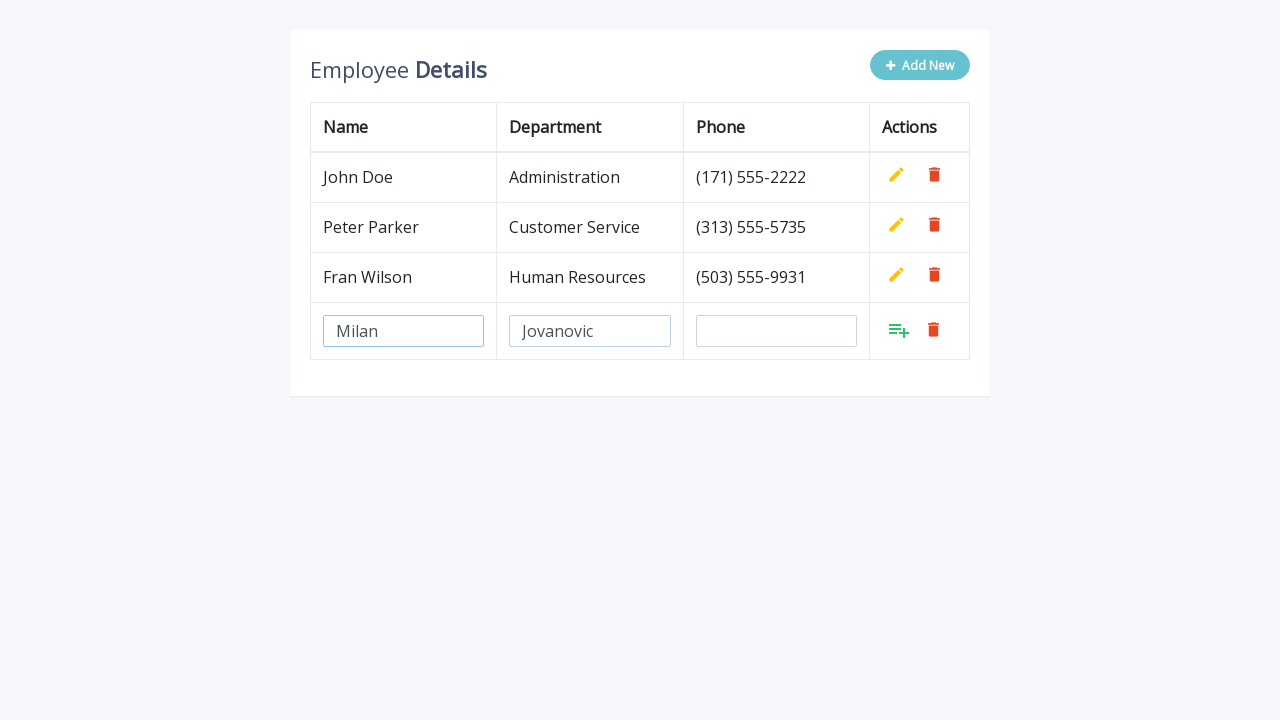

Filled phone field with '+381 61 888 999' for row 1 on input[name='phone']
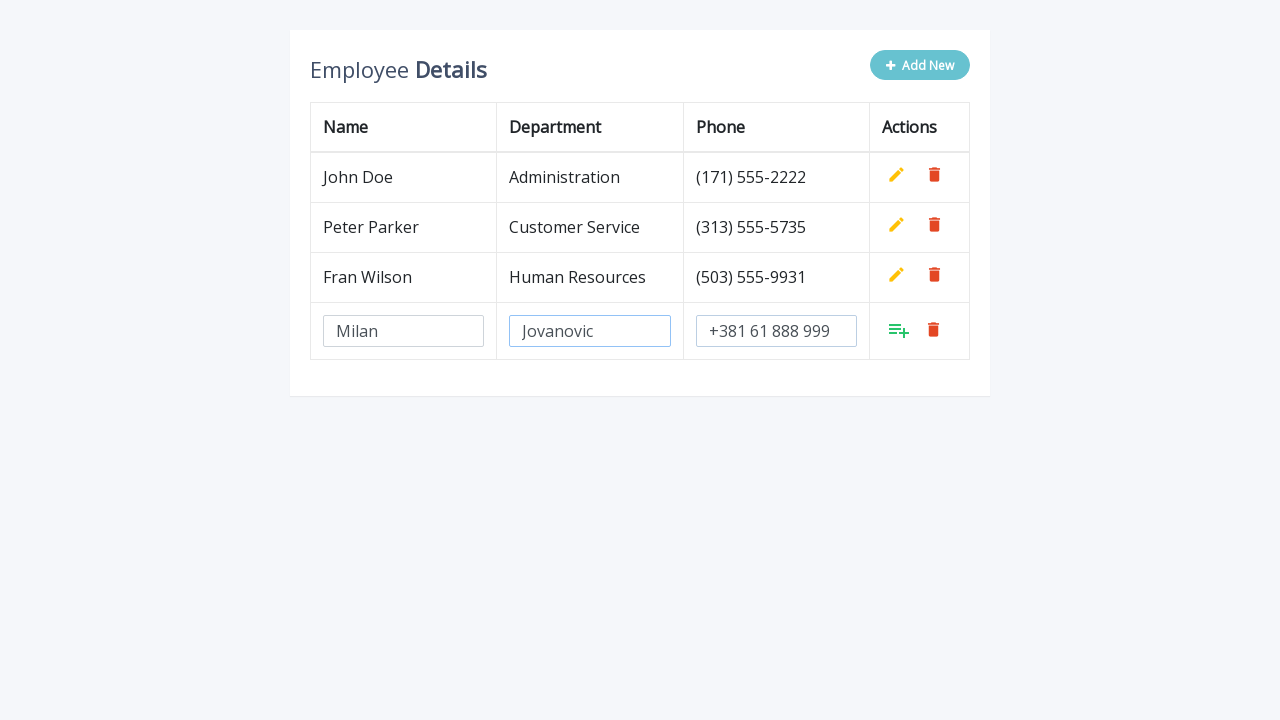

Clicked green Add button to confirm row 1 at (899, 330) on xpath=//tbody/tr[last()]/td[last()]/a[contains(@class, 'add')]
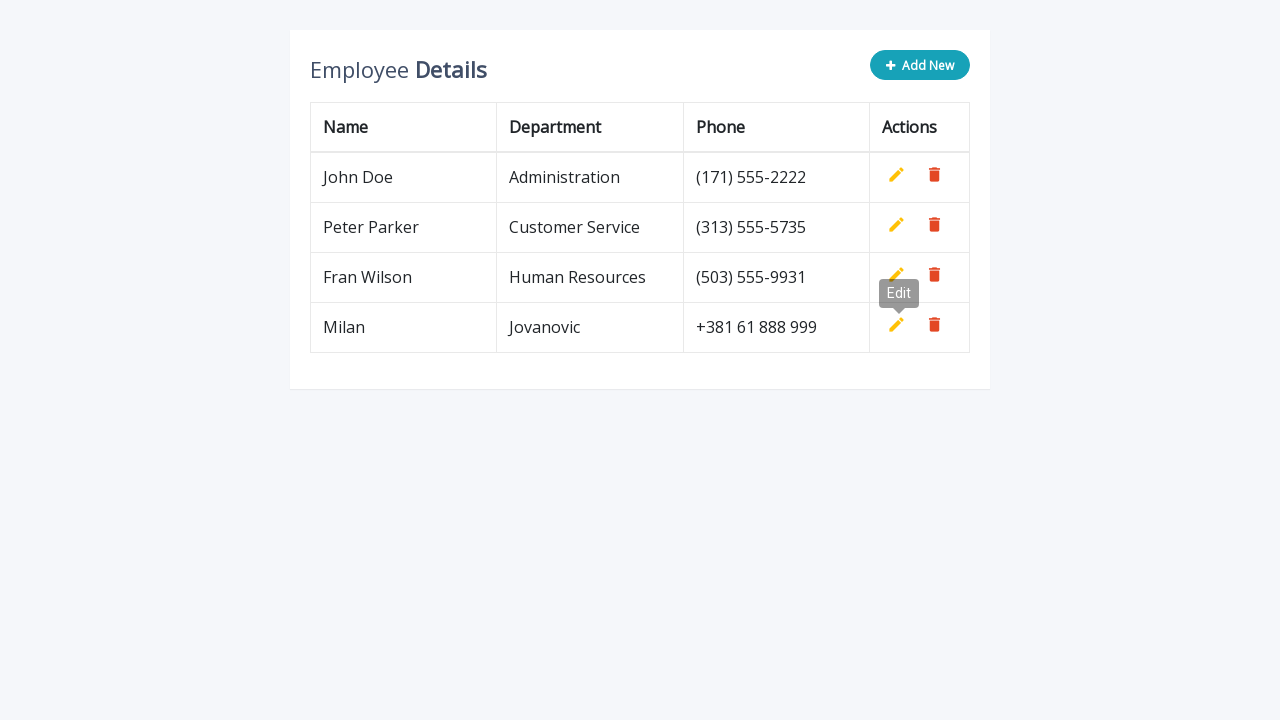

Clicked Add New button for row 2 at (920, 65) on button
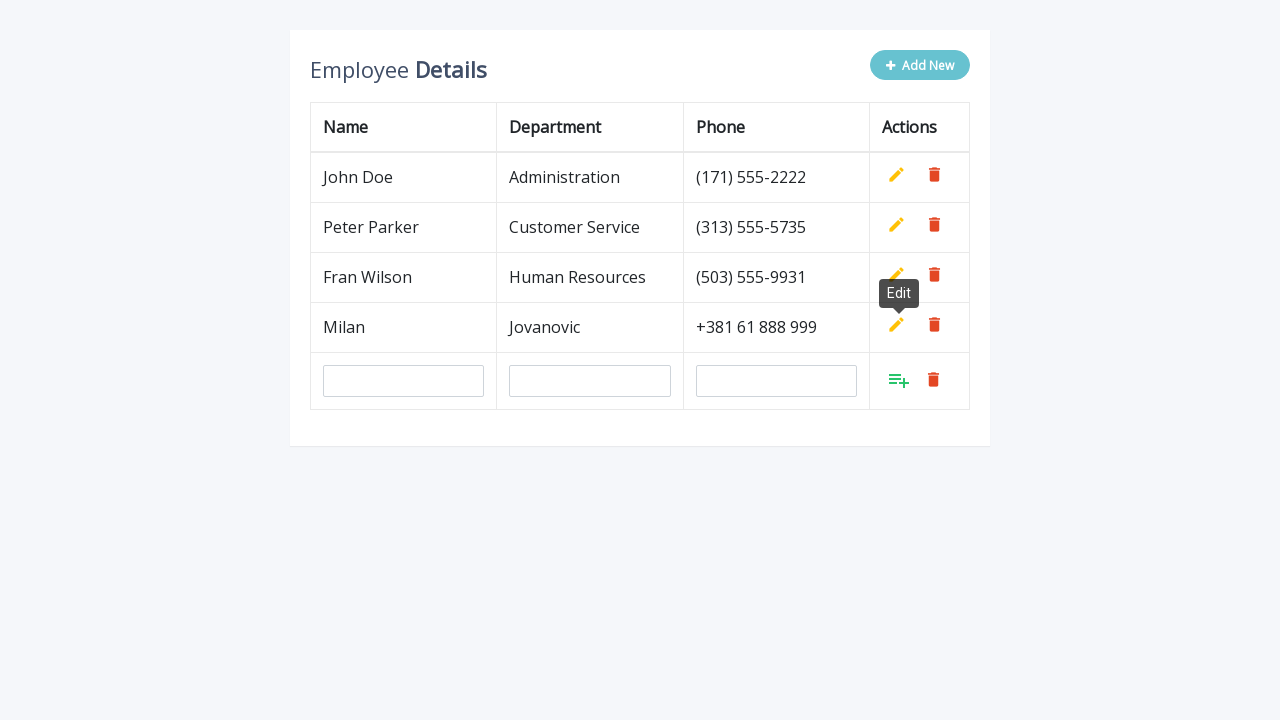

Filled name field with 'Milan' for row 2 on input[name='name']
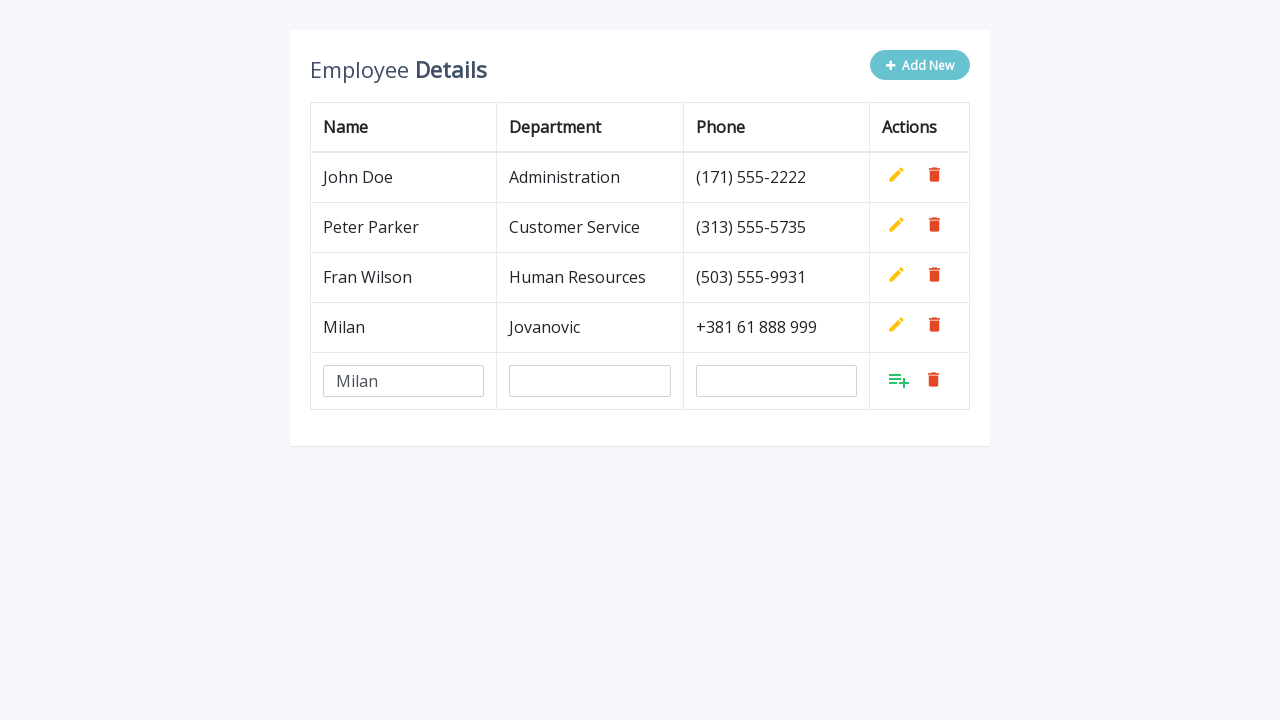

Filled department field with 'Jovanovic' for row 2 on input[name='department']
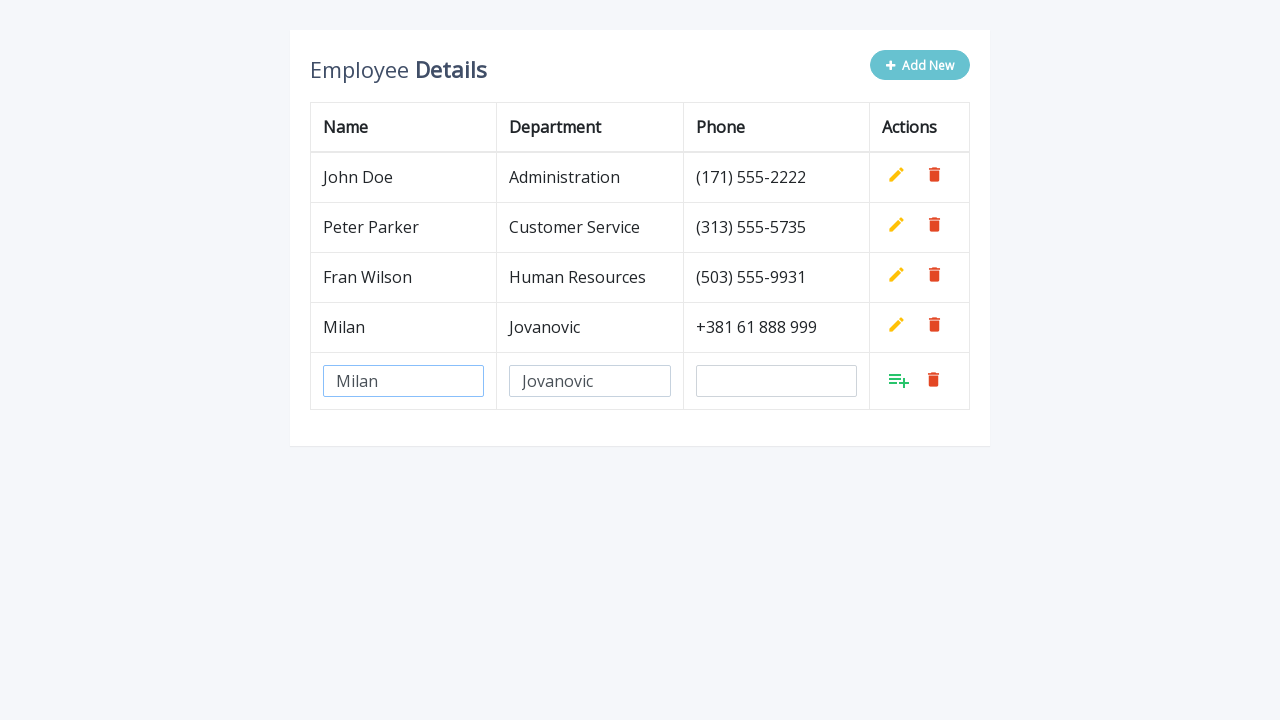

Filled phone field with '+381 61 888 999' for row 2 on input[name='phone']
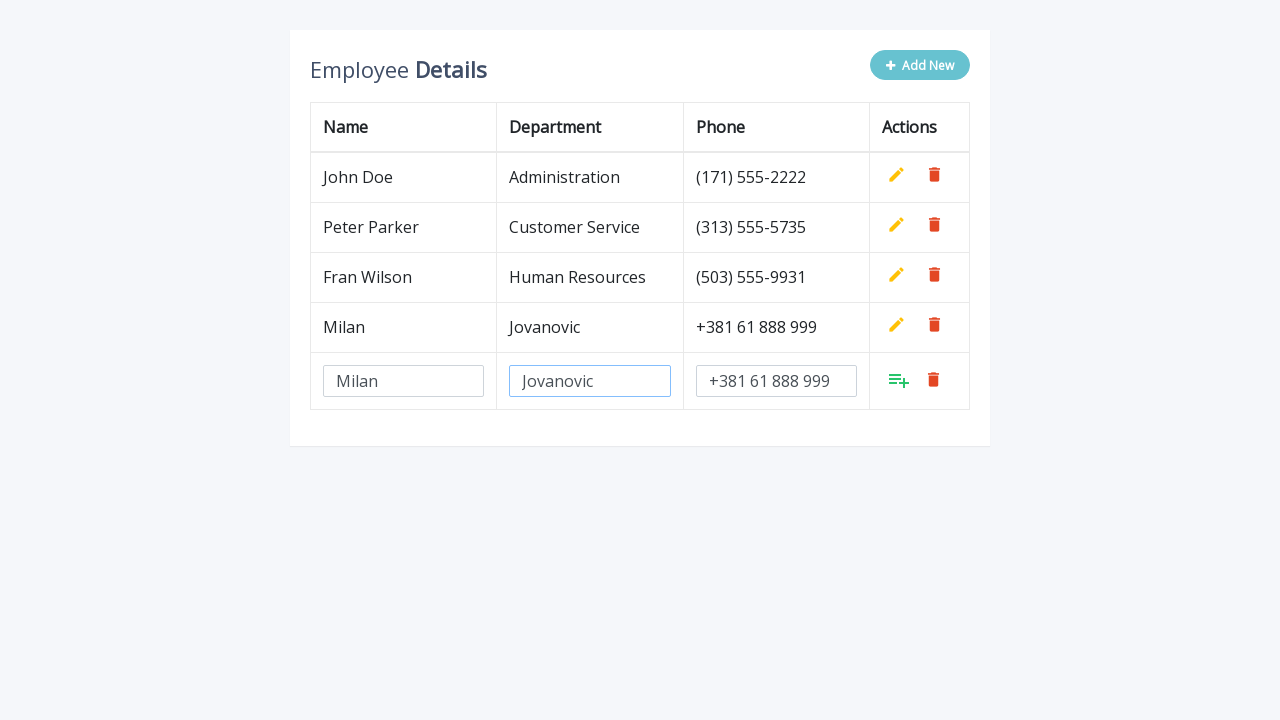

Clicked green Add button to confirm row 2 at (899, 380) on xpath=//tbody/tr[last()]/td[last()]/a[contains(@class, 'add')]
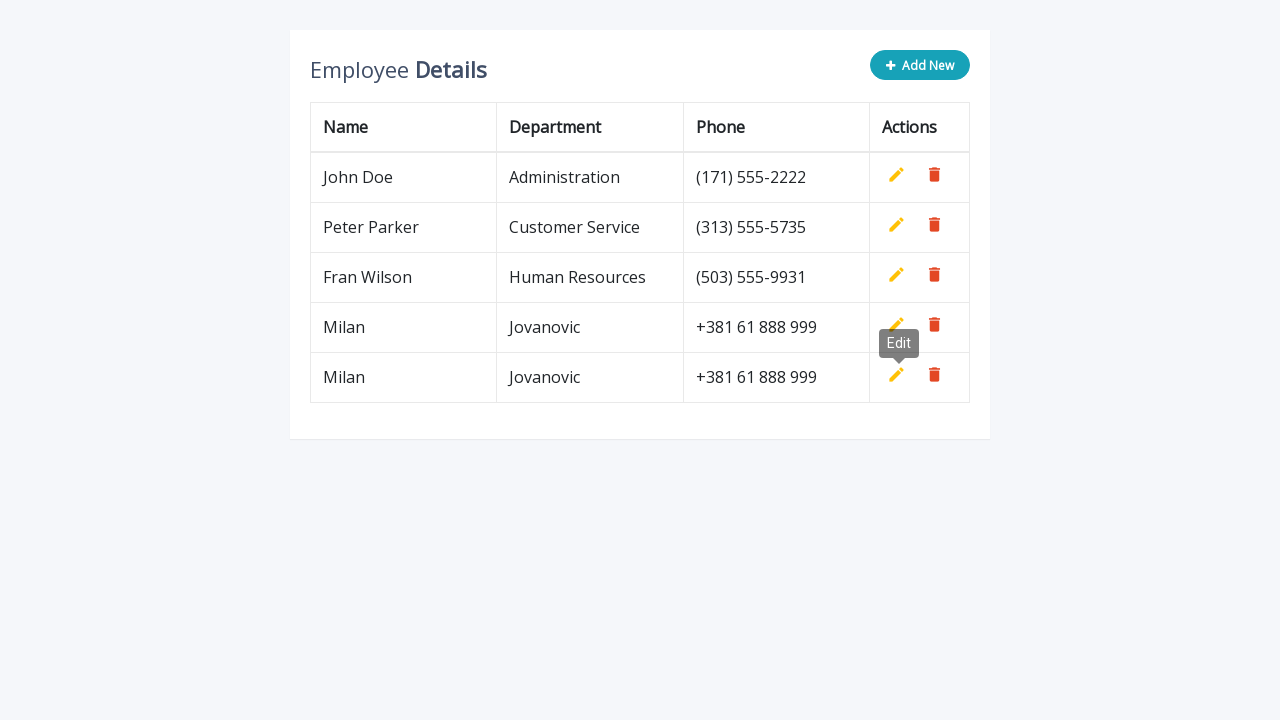

Clicked Add New button for row 3 at (920, 65) on button
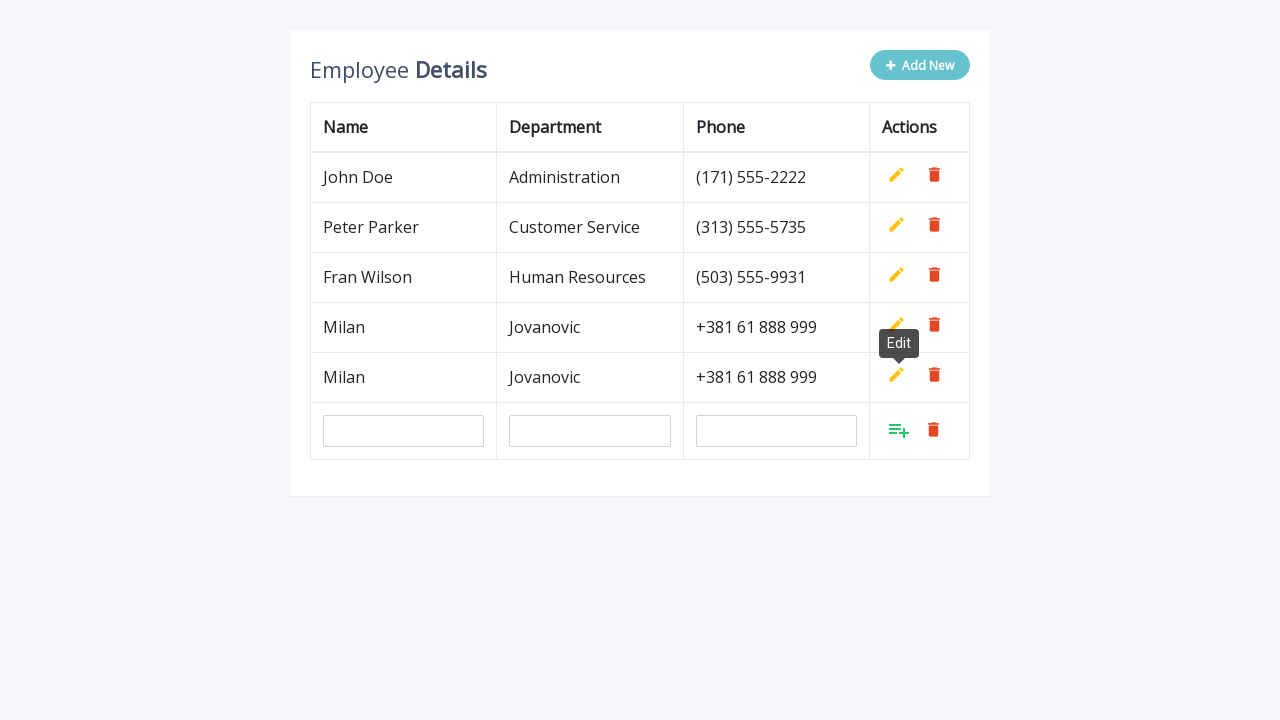

Filled name field with 'Milan' for row 3 on input[name='name']
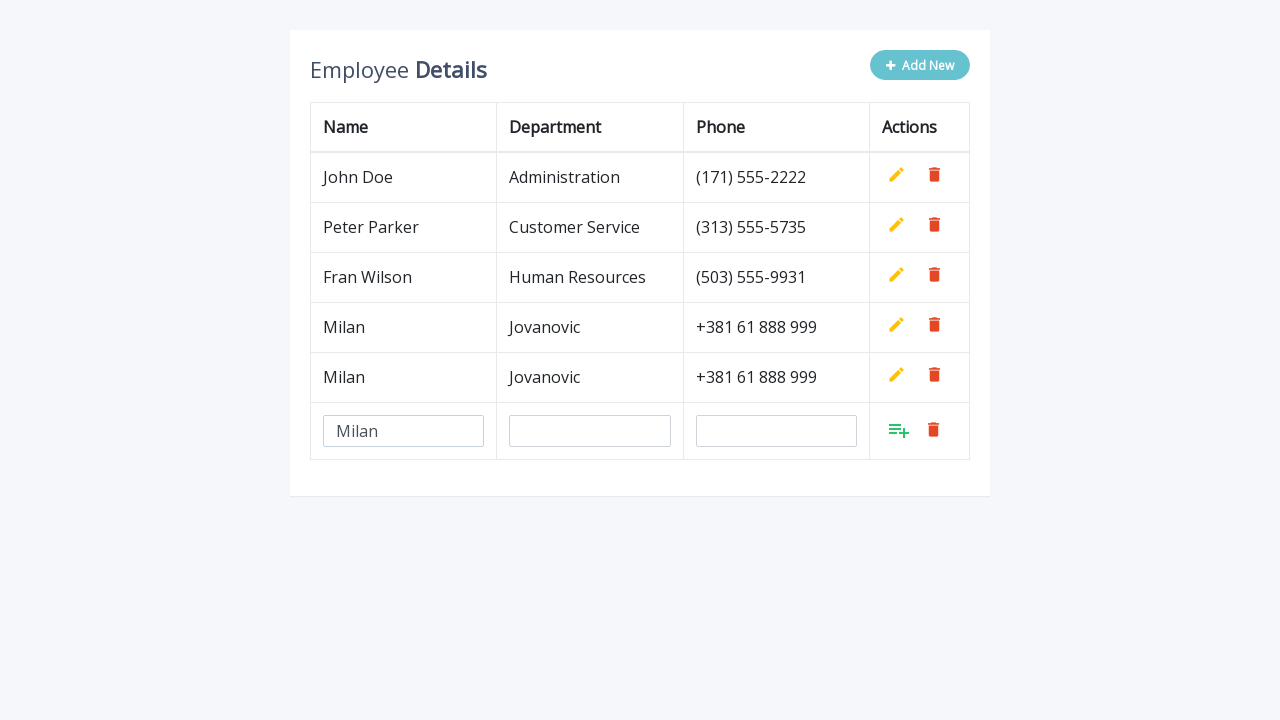

Filled department field with 'Jovanovic' for row 3 on input[name='department']
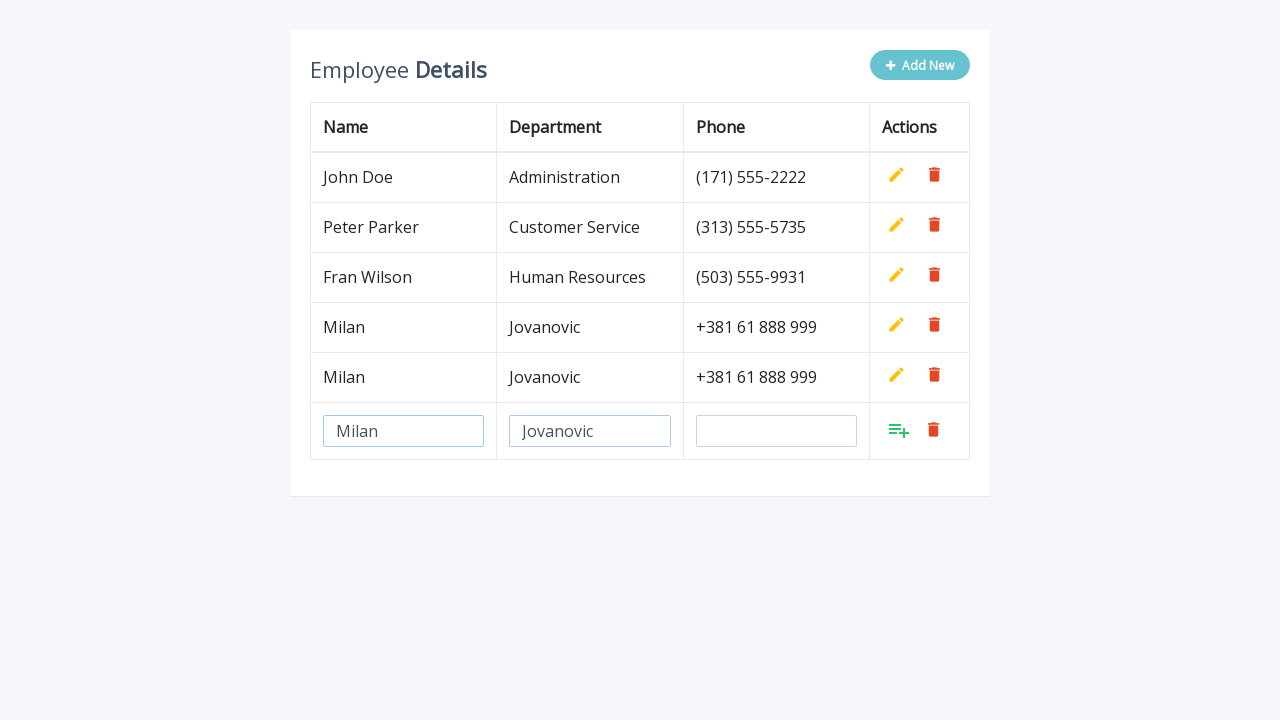

Filled phone field with '+381 61 888 999' for row 3 on input[name='phone']
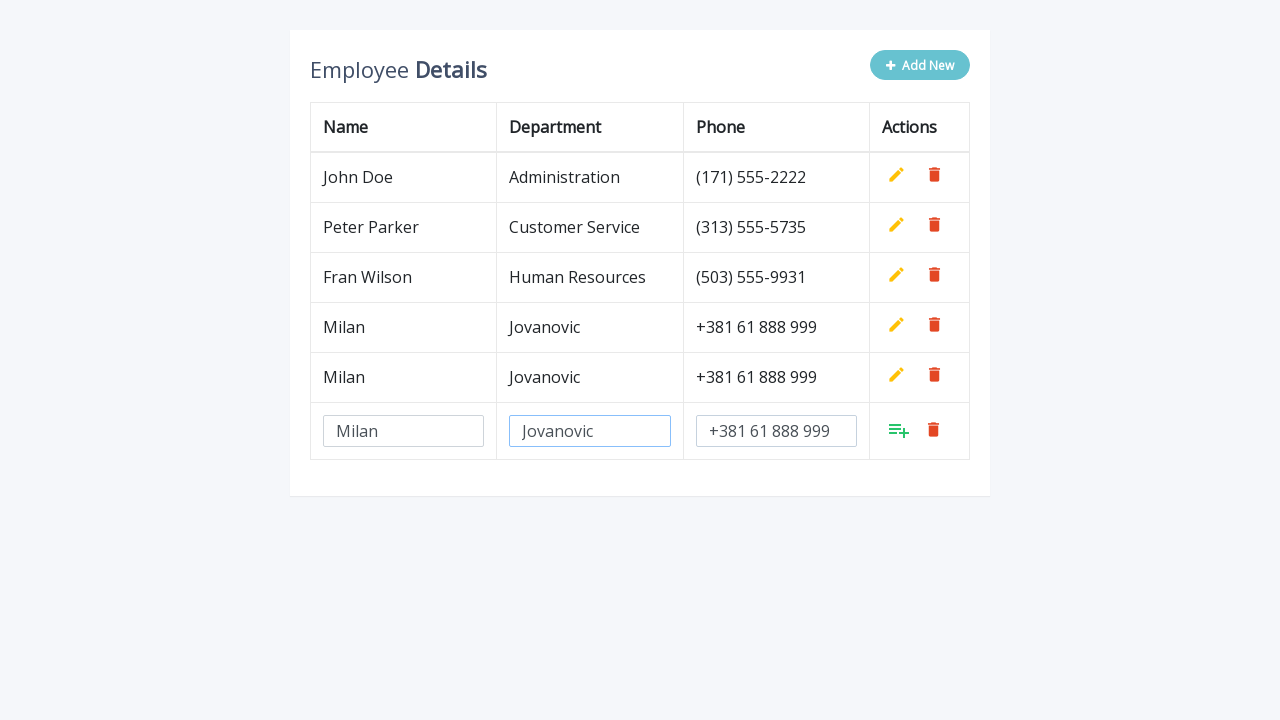

Clicked green Add button to confirm row 3 at (899, 430) on xpath=//tbody/tr[last()]/td[last()]/a[contains(@class, 'add')]
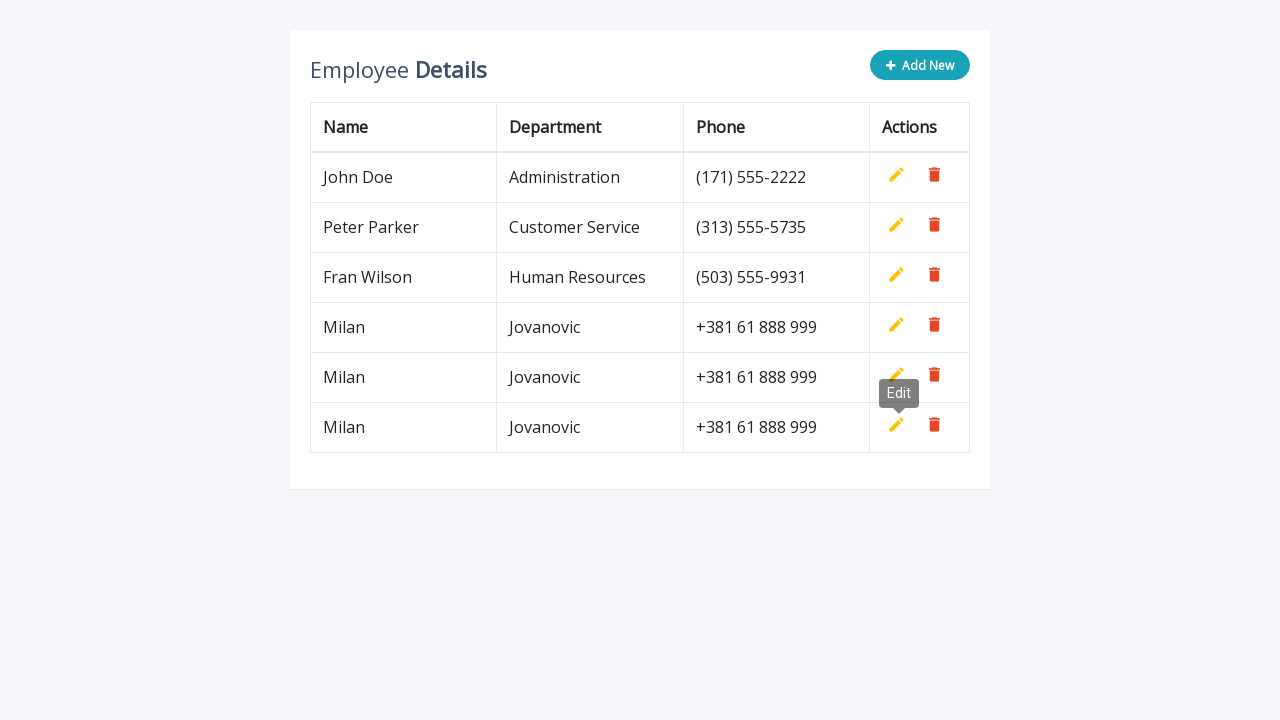

Clicked Add New button for row 4 at (920, 65) on button
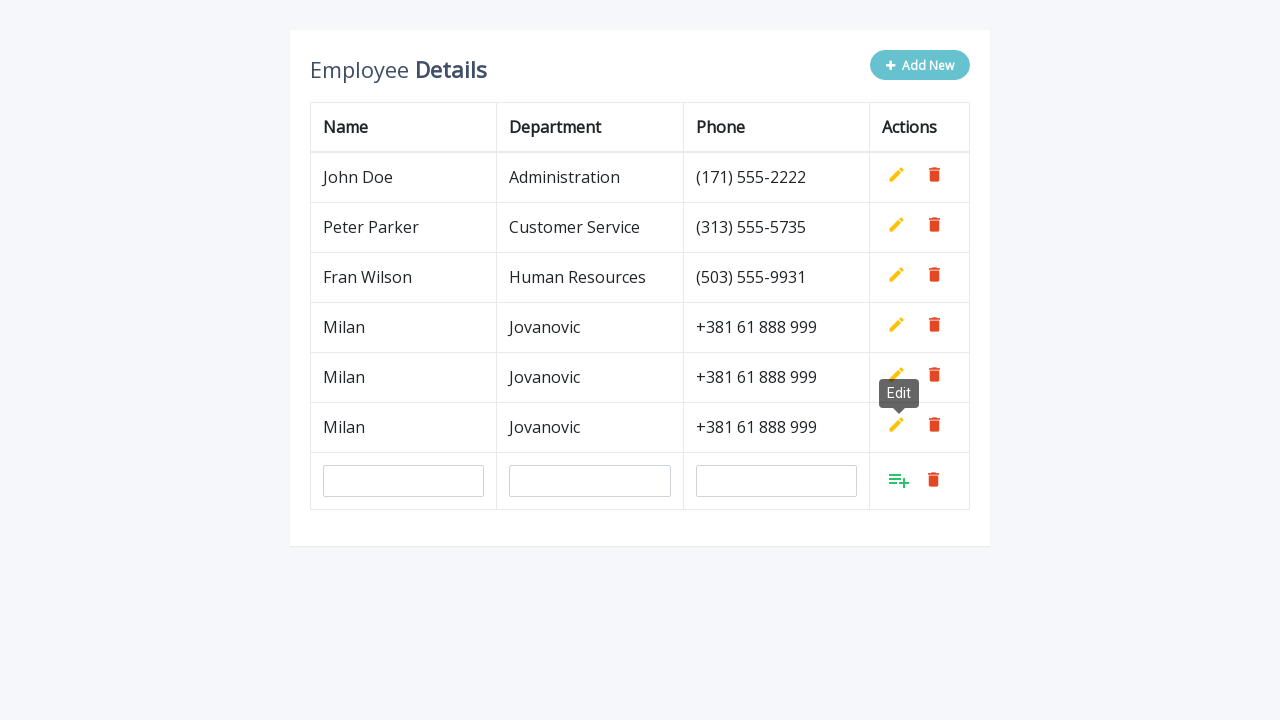

Filled name field with 'Milan' for row 4 on input[name='name']
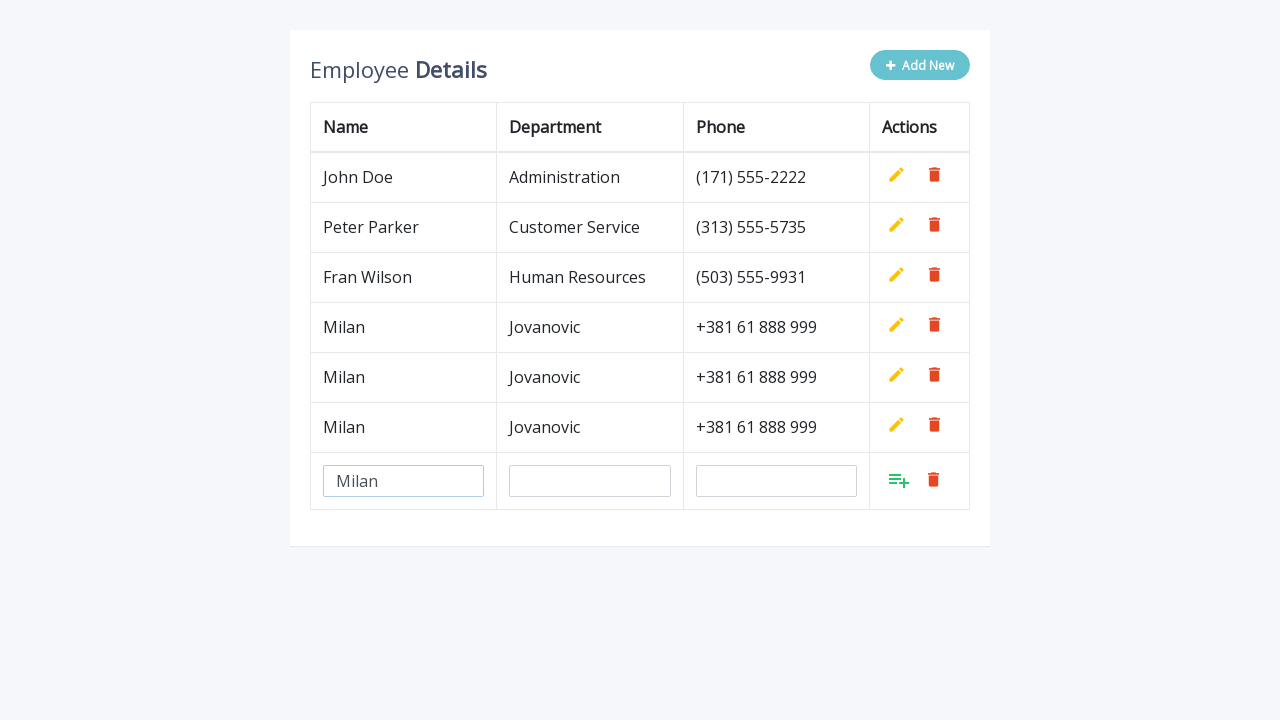

Filled department field with 'Jovanovic' for row 4 on input[name='department']
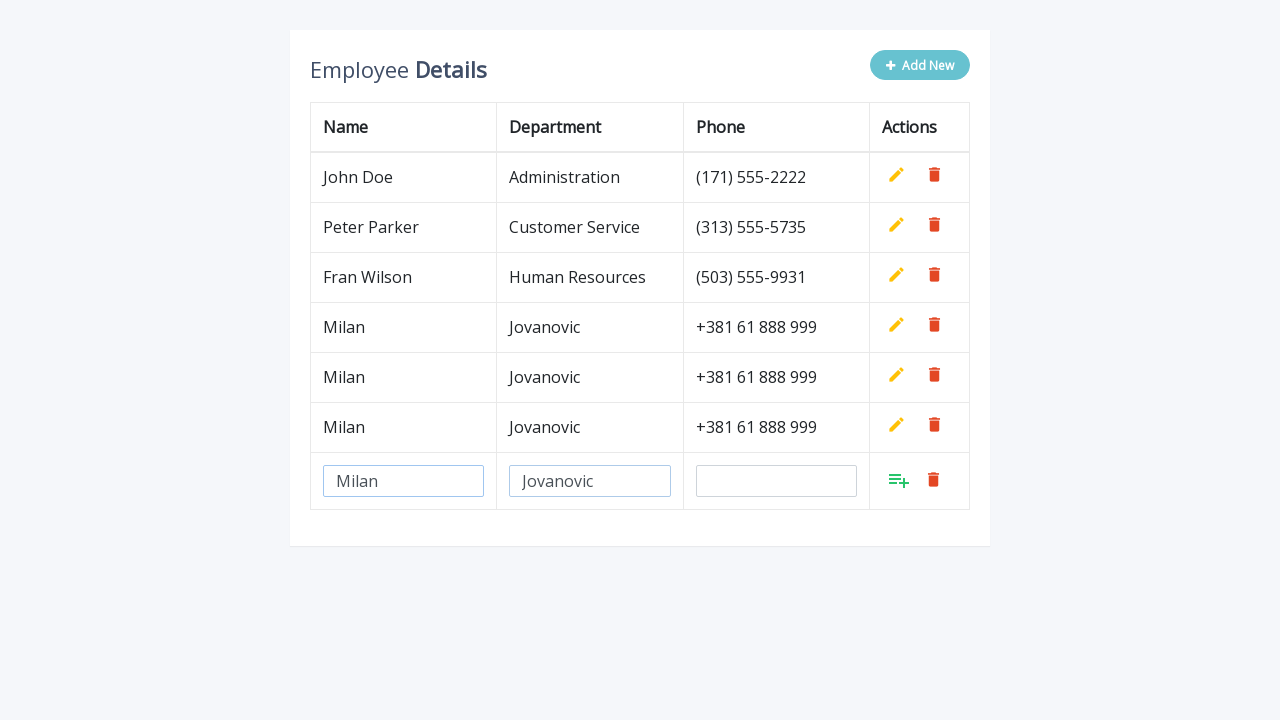

Filled phone field with '+381 61 888 999' for row 4 on input[name='phone']
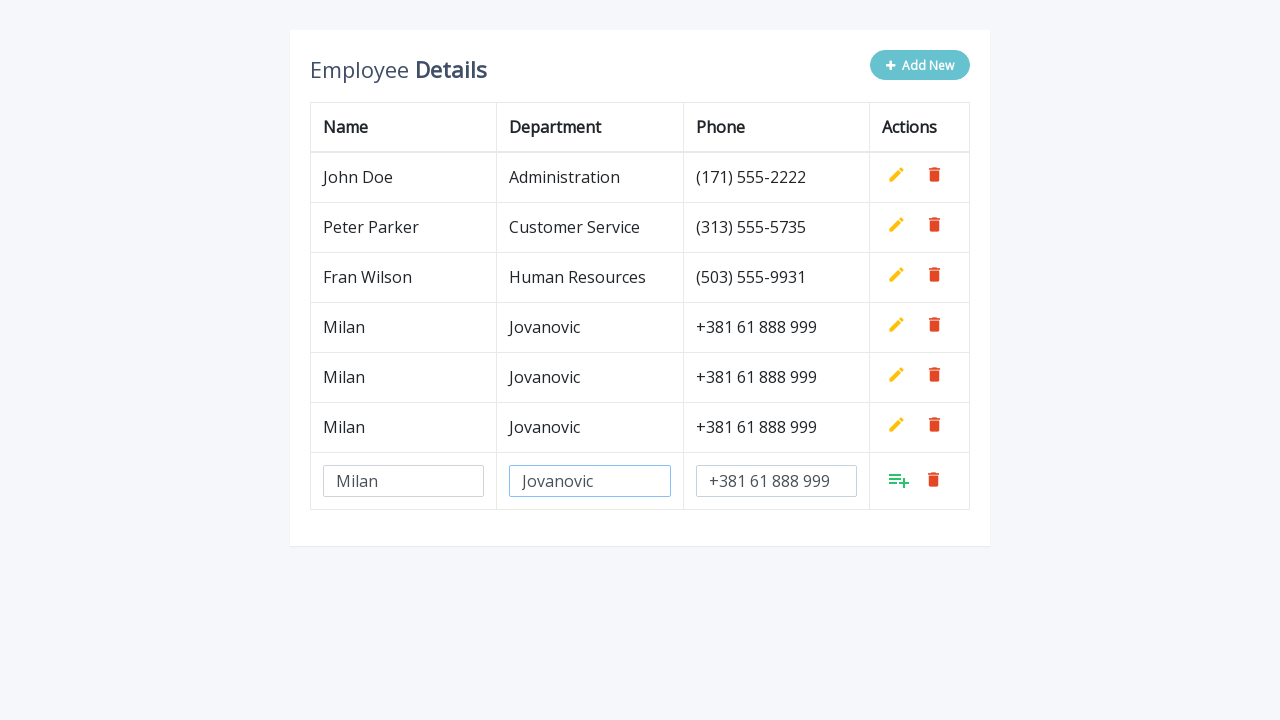

Clicked green Add button to confirm row 4 at (899, 480) on xpath=//tbody/tr[last()]/td[last()]/a[contains(@class, 'add')]
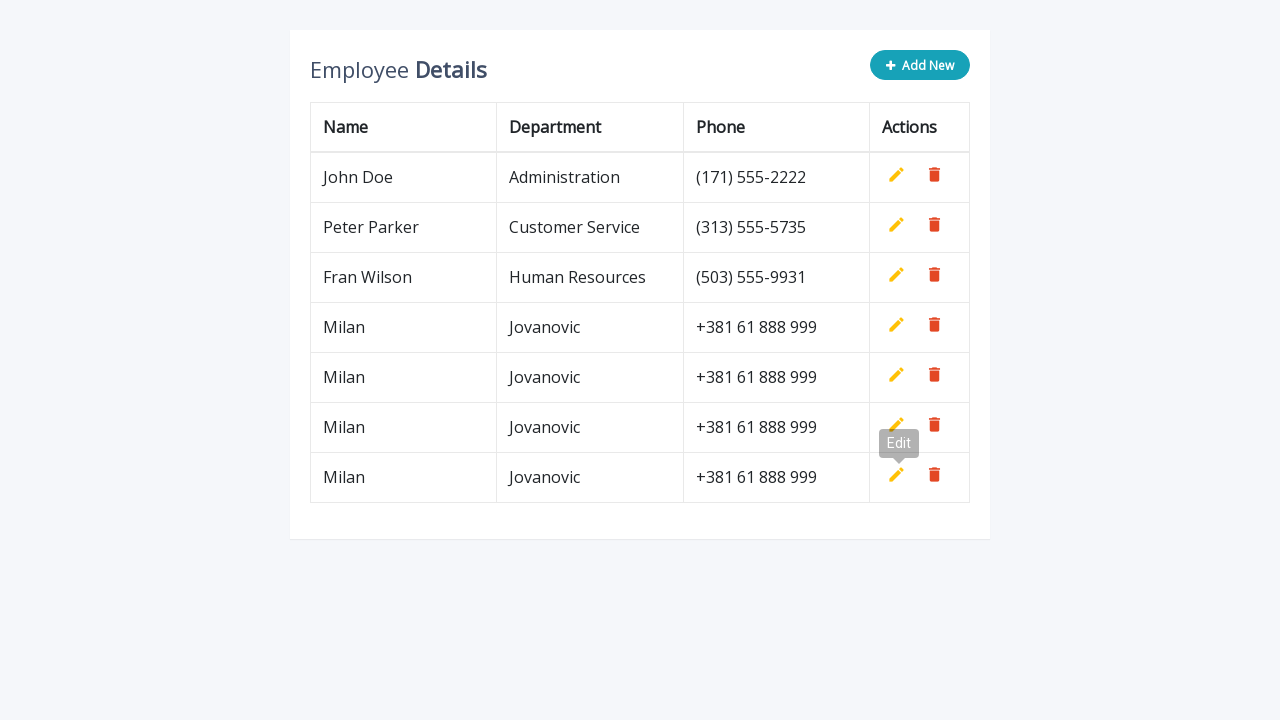

Clicked Add New button for row 5 at (920, 65) on button
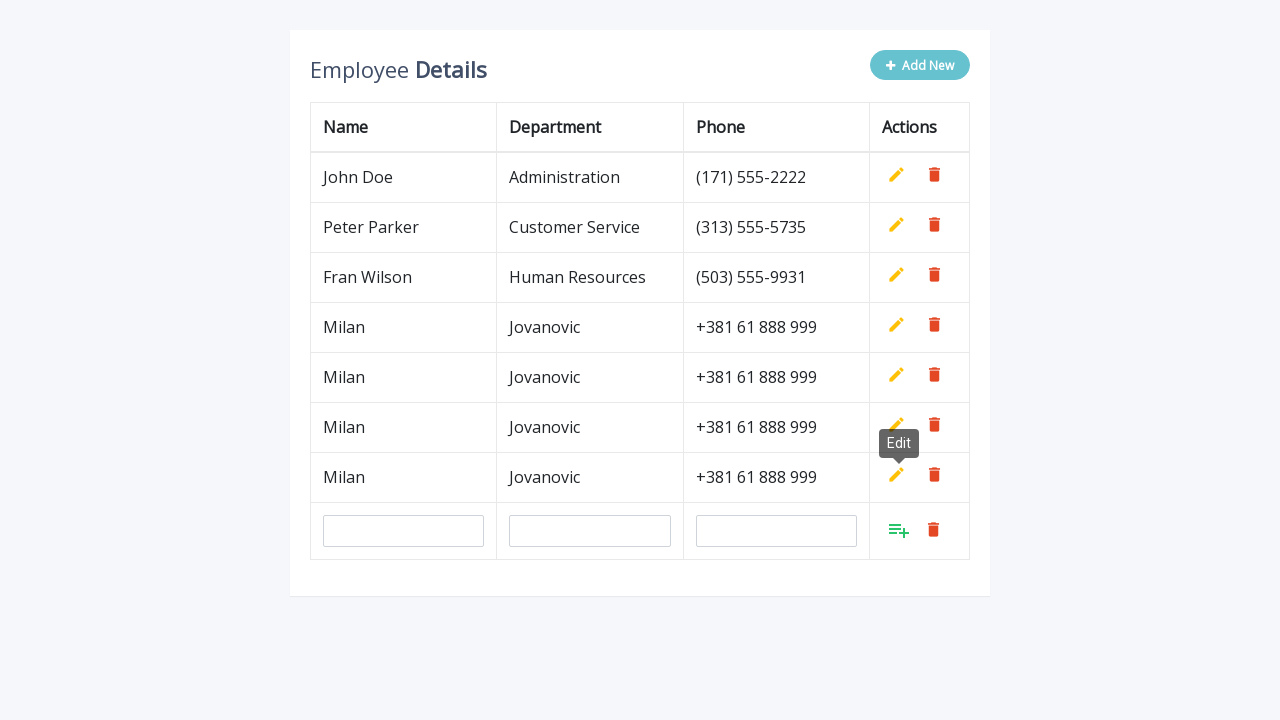

Filled name field with 'Milan' for row 5 on input[name='name']
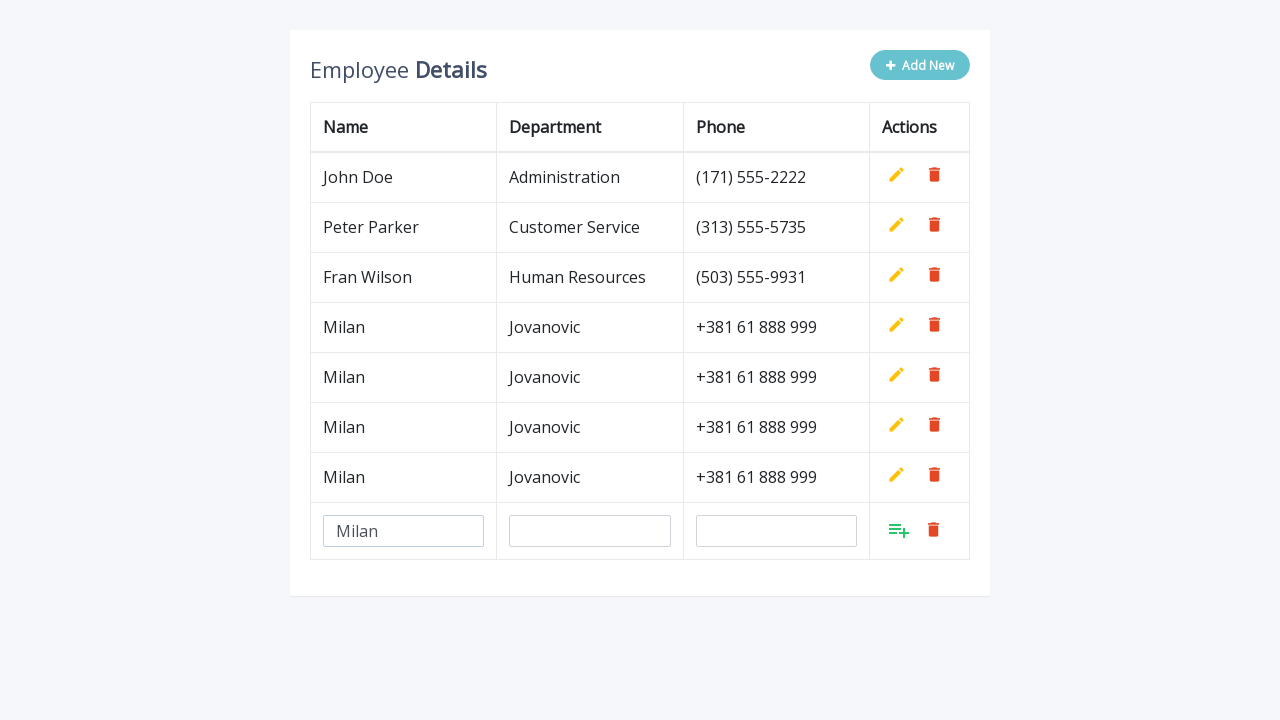

Filled department field with 'Jovanovic' for row 5 on input[name='department']
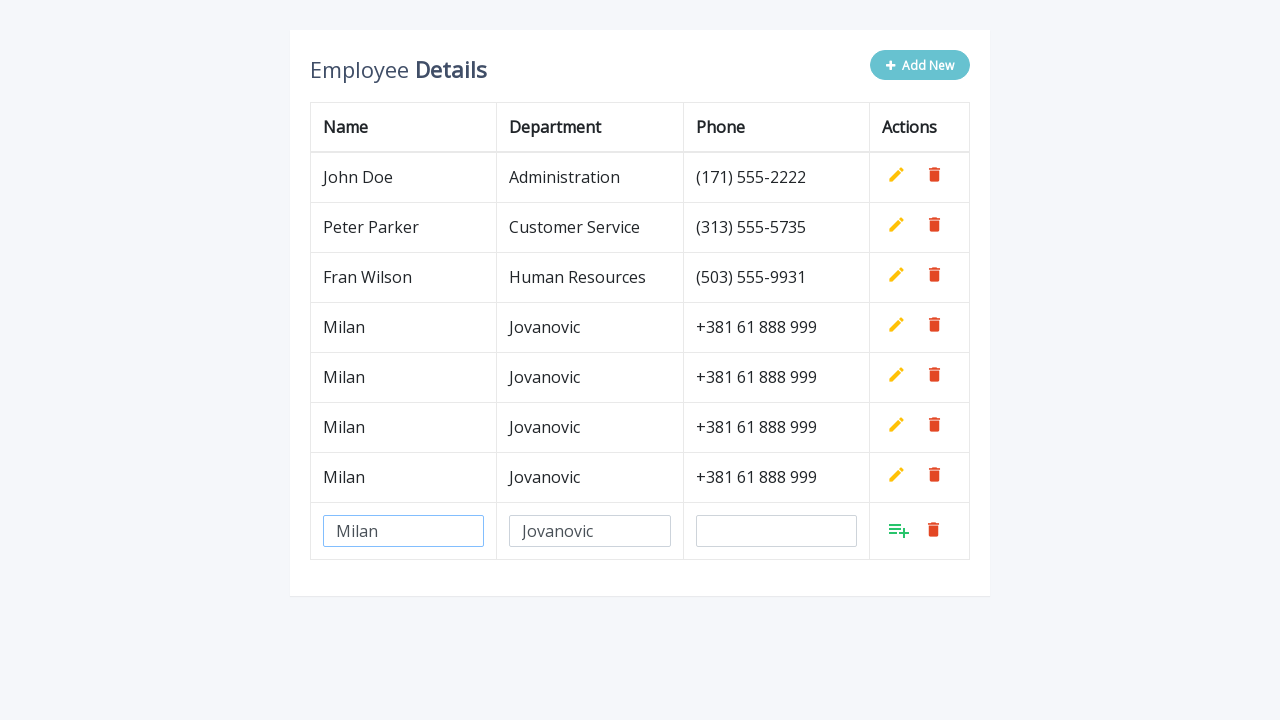

Filled phone field with '+381 61 888 999' for row 5 on input[name='phone']
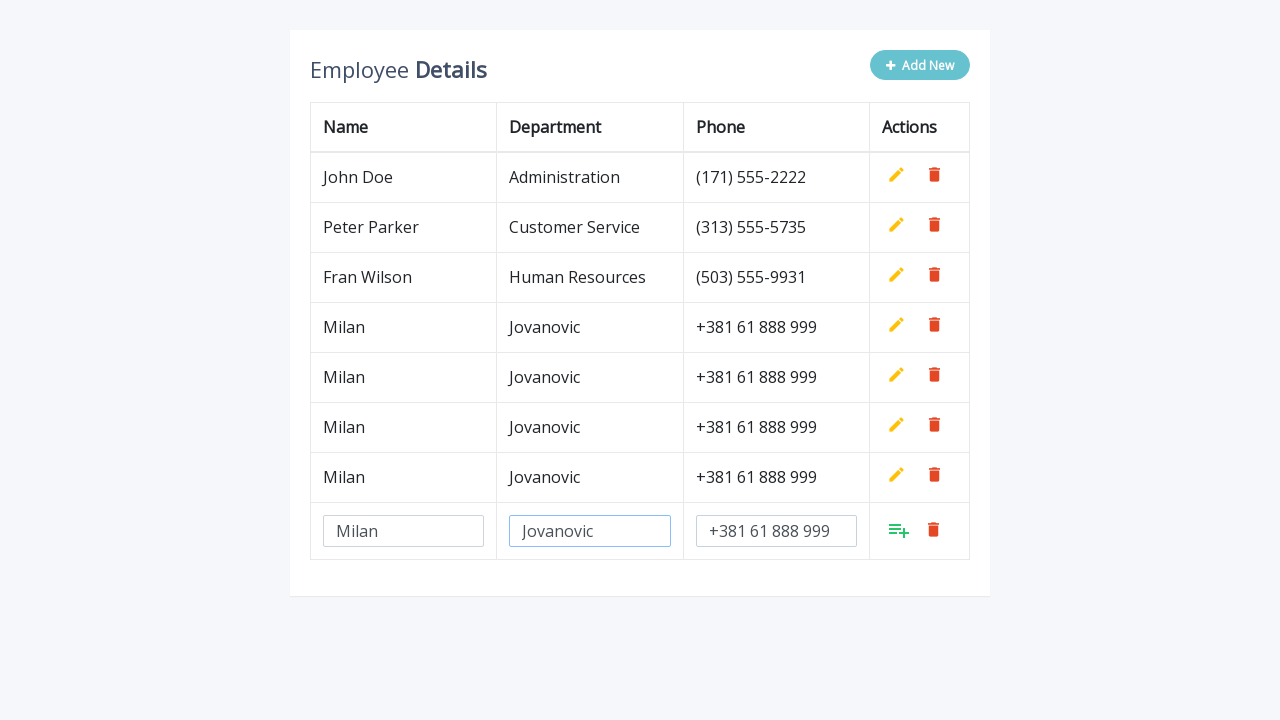

Clicked green Add button to confirm row 5 at (899, 530) on xpath=//tbody/tr[last()]/td[last()]/a[contains(@class, 'add')]
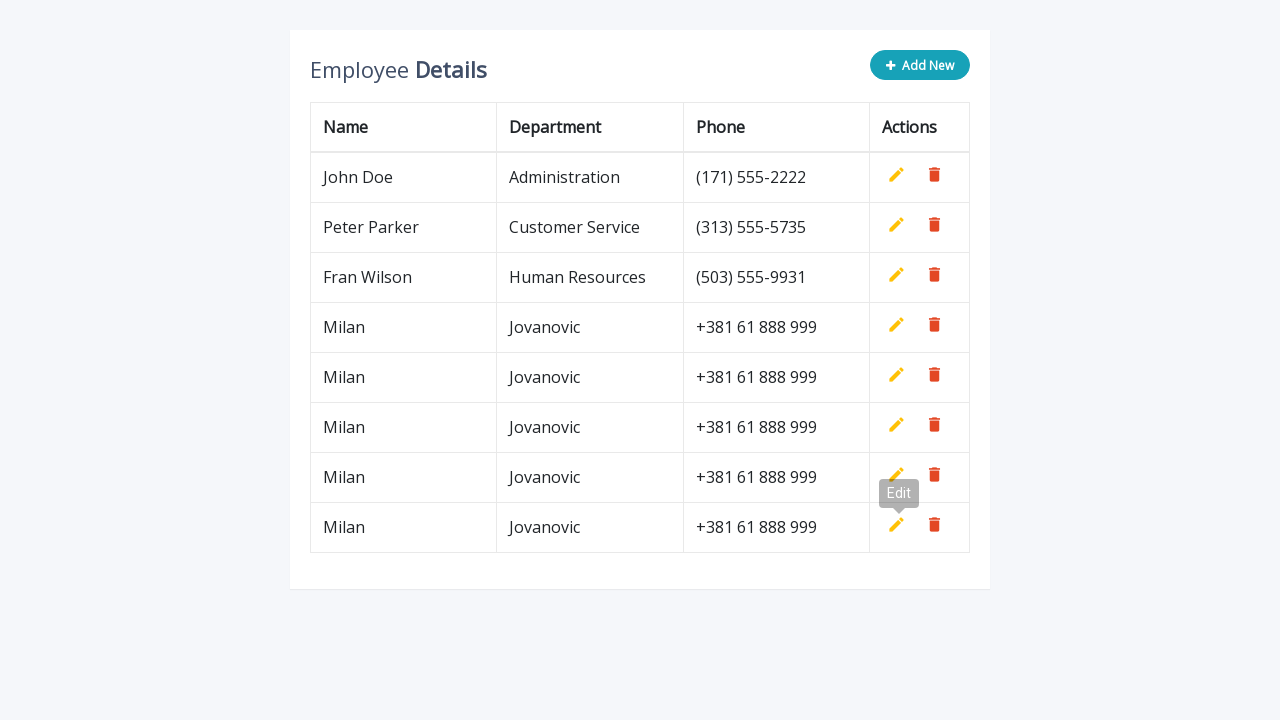

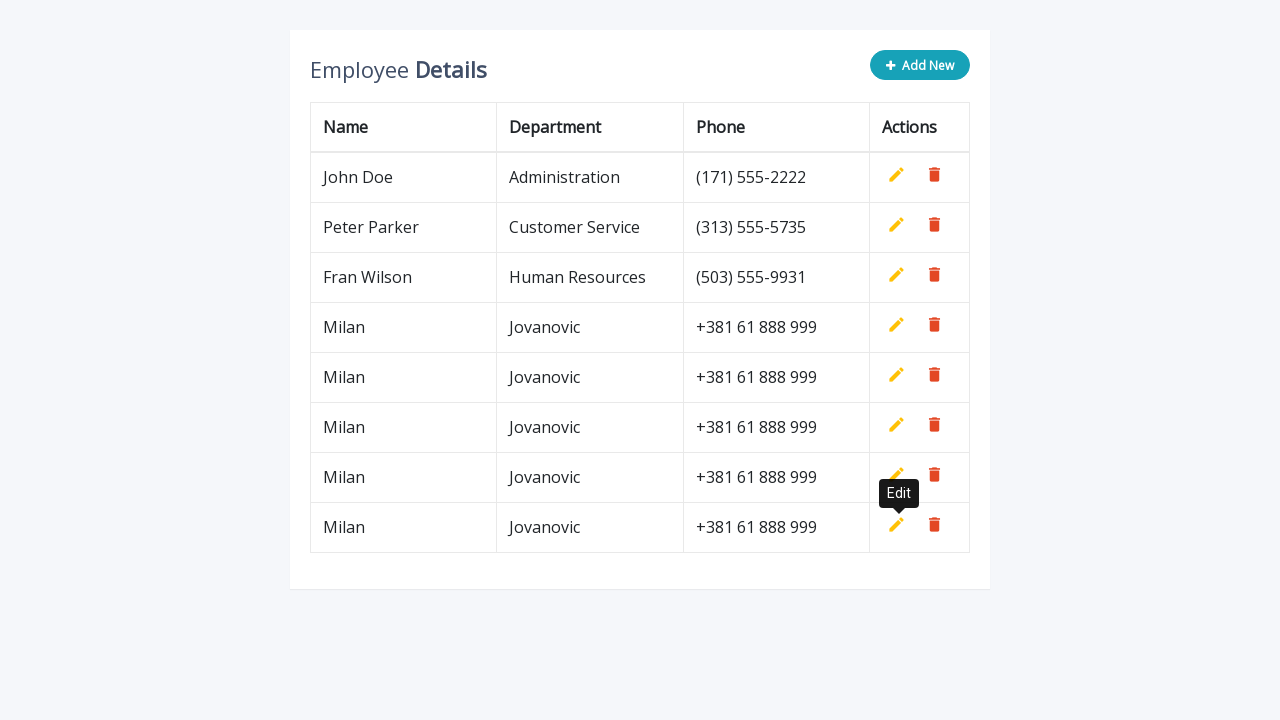